Tests infinite scroll functionality on Kurly's main page by scrolling to the bottom of the page repeatedly until all content is loaded.

Starting URL: https://www.kurly.com/main

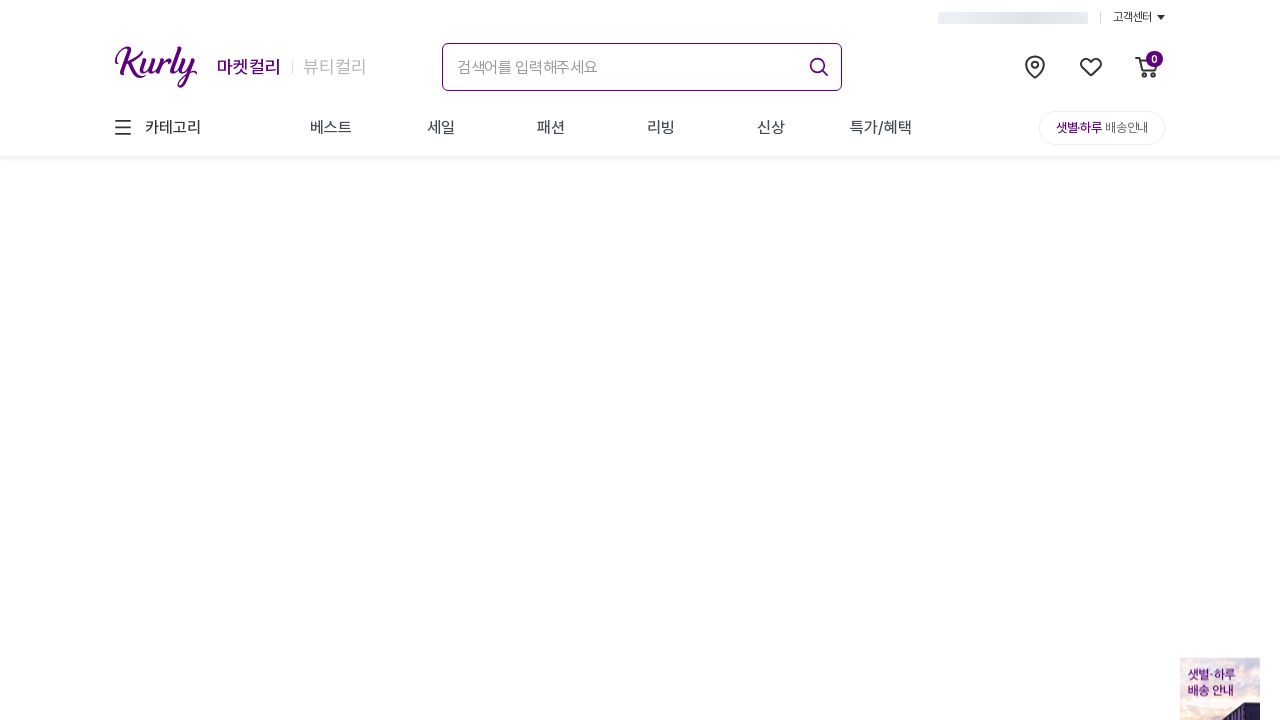

Retrieved initial page scroll height
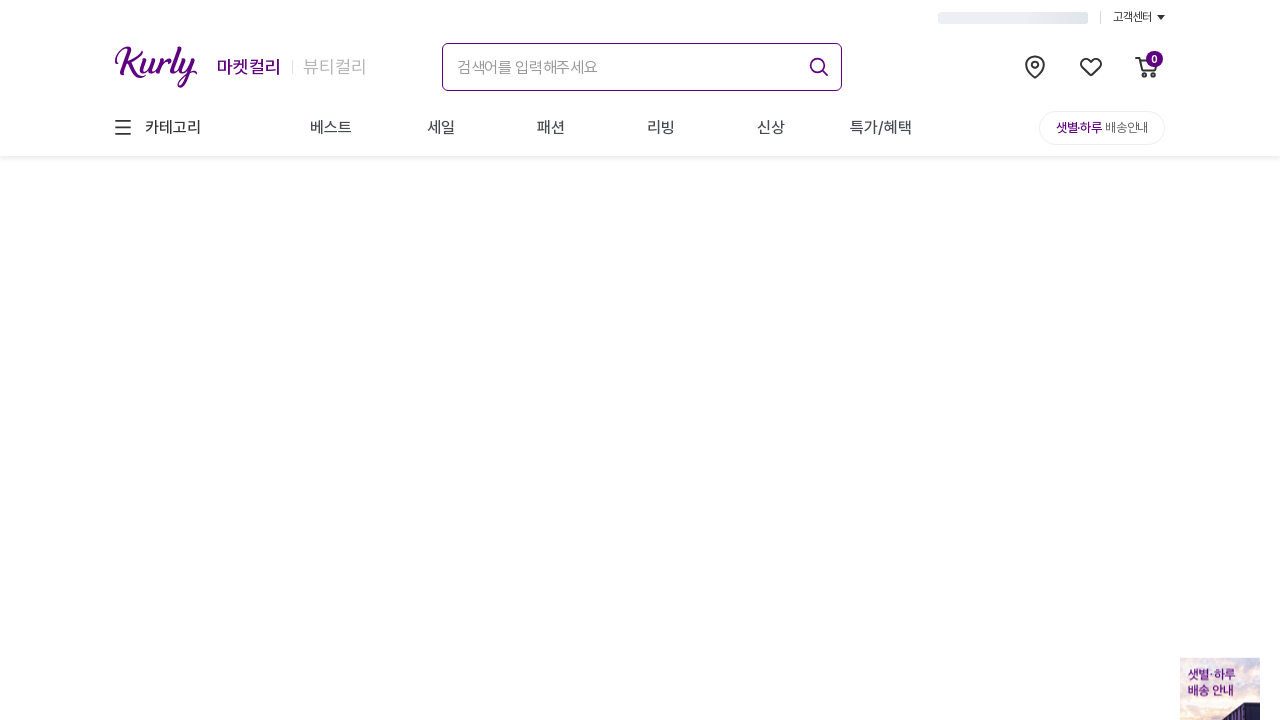

Scrolled to bottom of page (iteration 1)
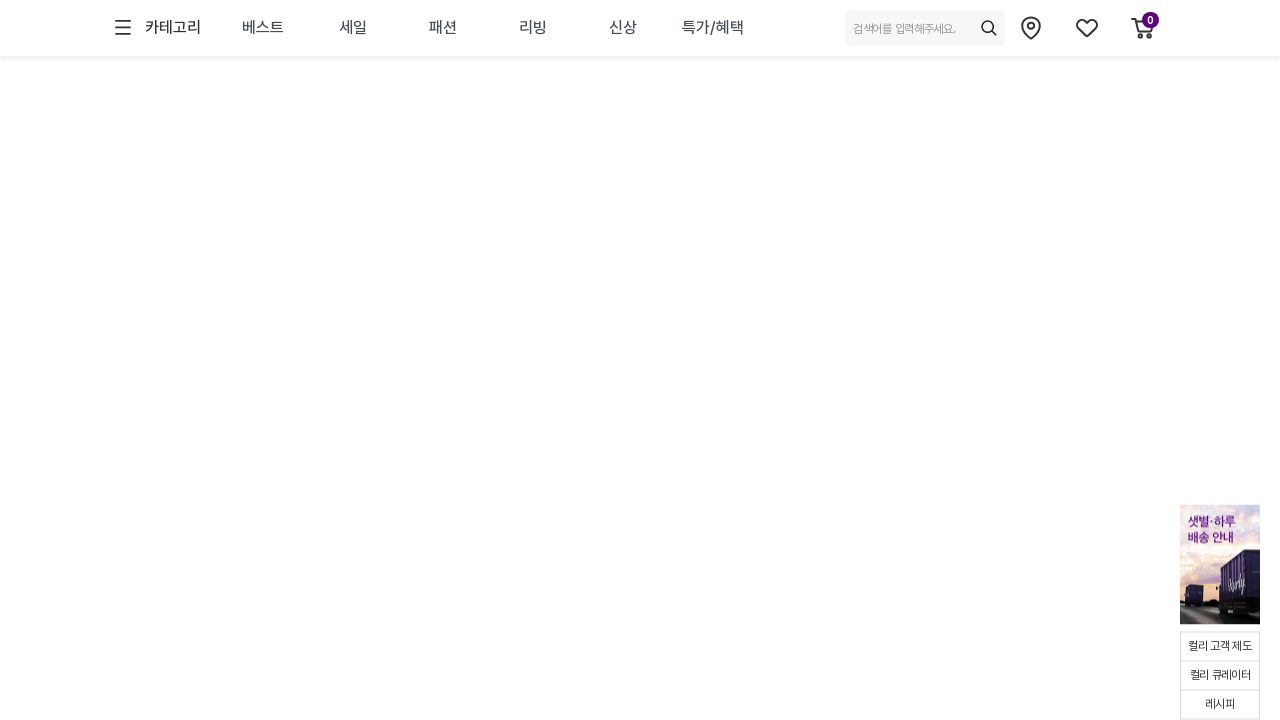

Waited 2 seconds for new content to load
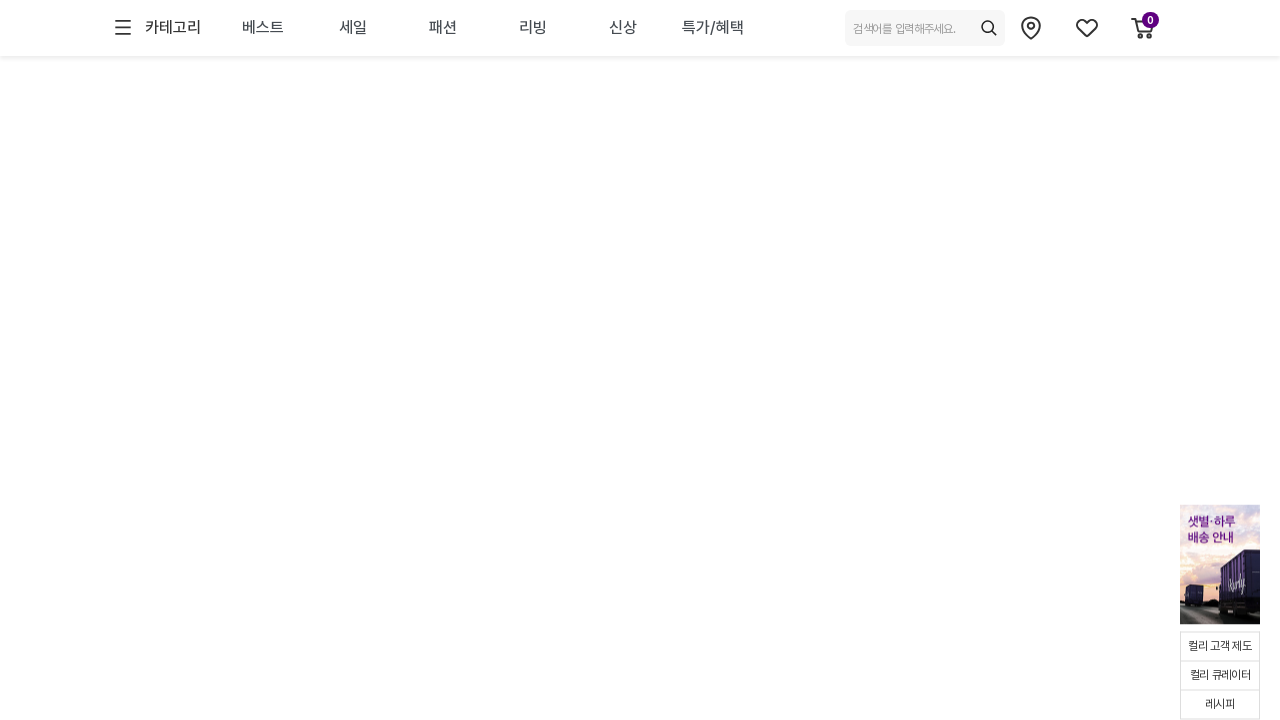

Retrieved updated page scroll height
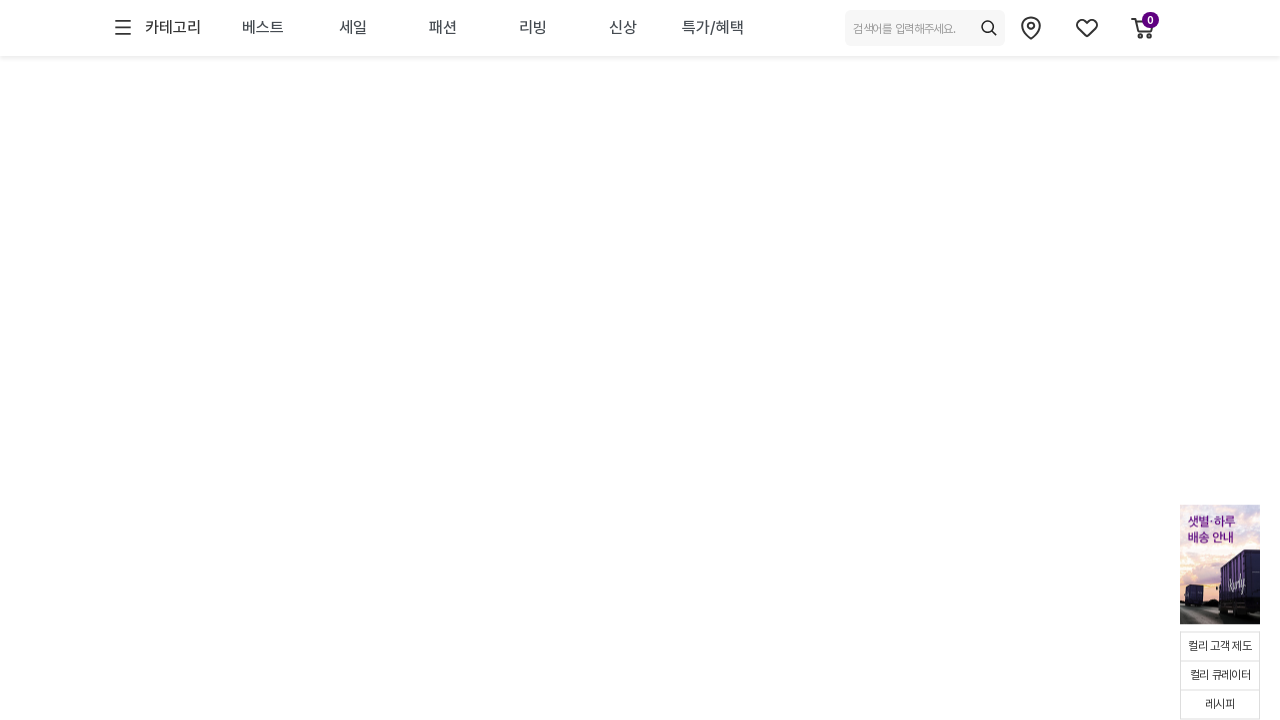

Reached bottom of page - no new content loaded
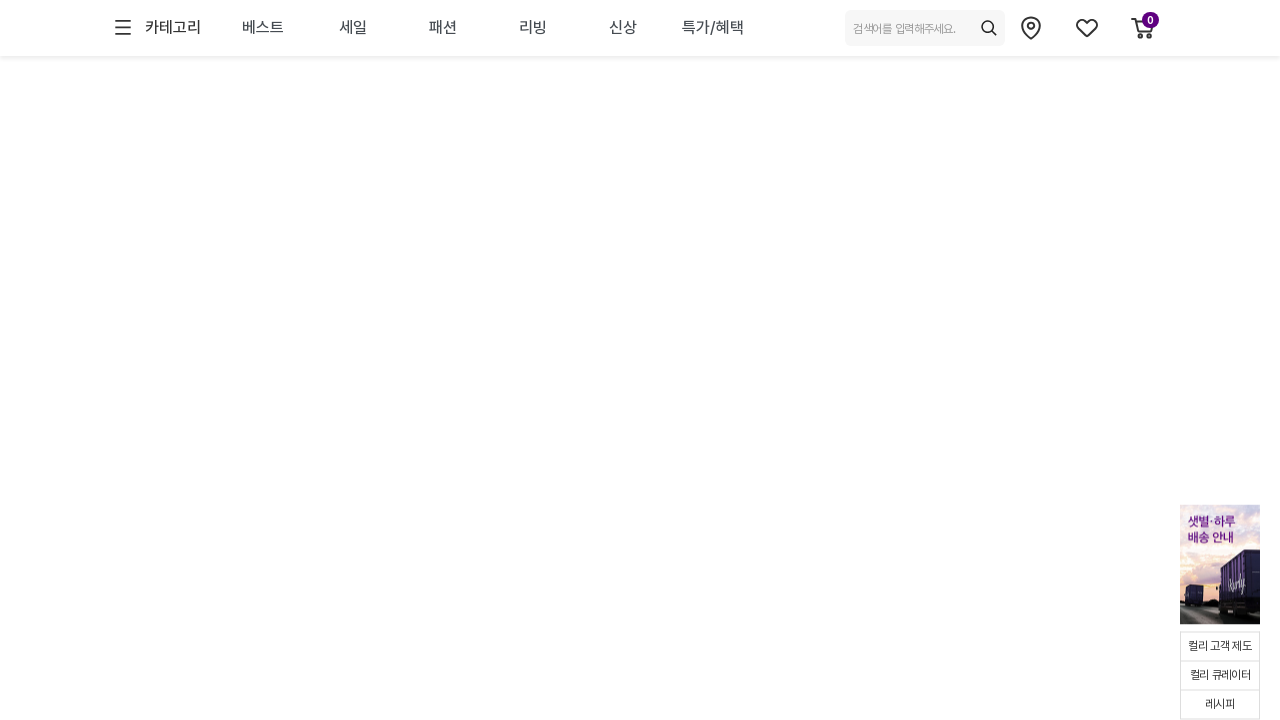

Verified content loaded by finding image links on page
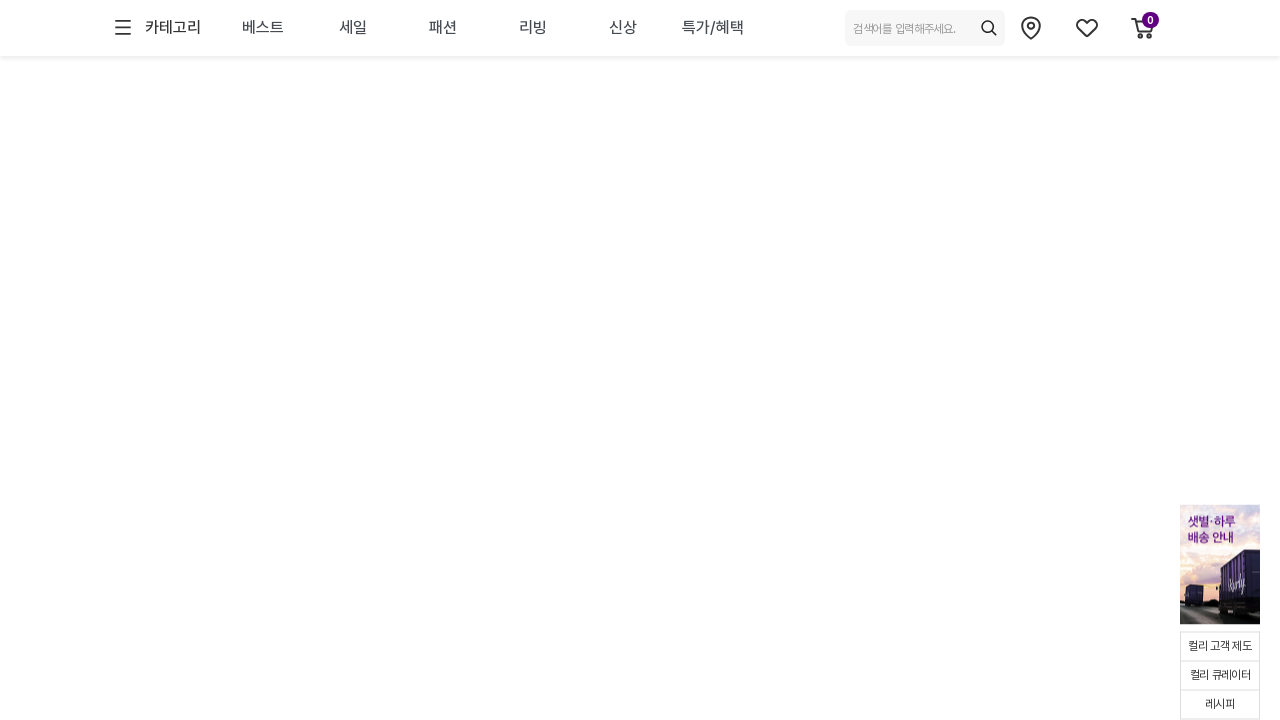

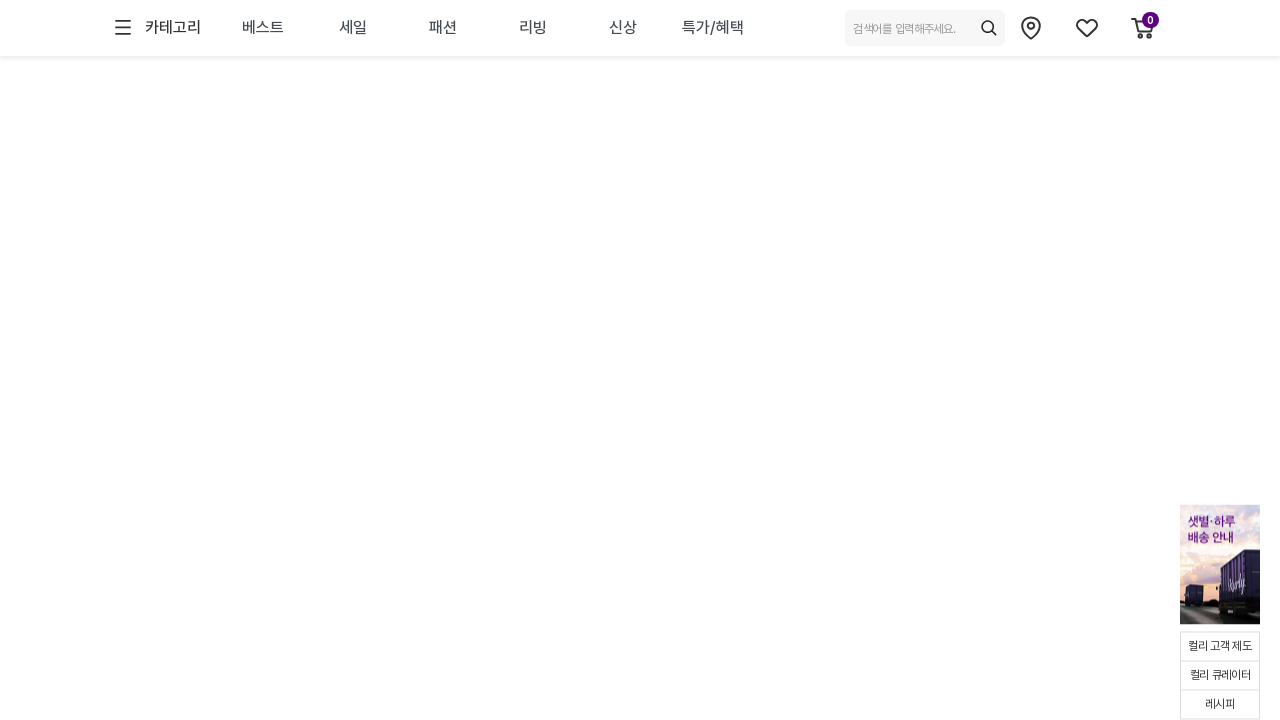